Navigates to Platzi homepage and verifies the page loads successfully

Starting URL: https://www.platzi.com/

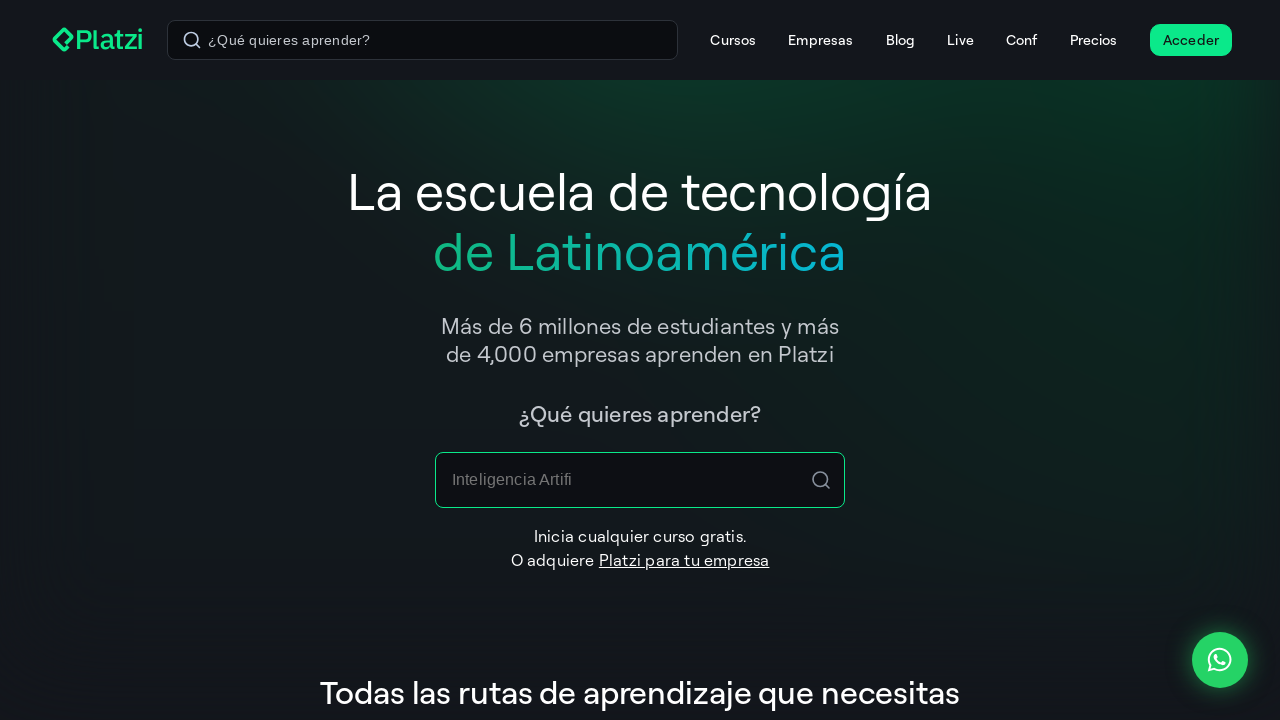

Waited for page DOM to fully load
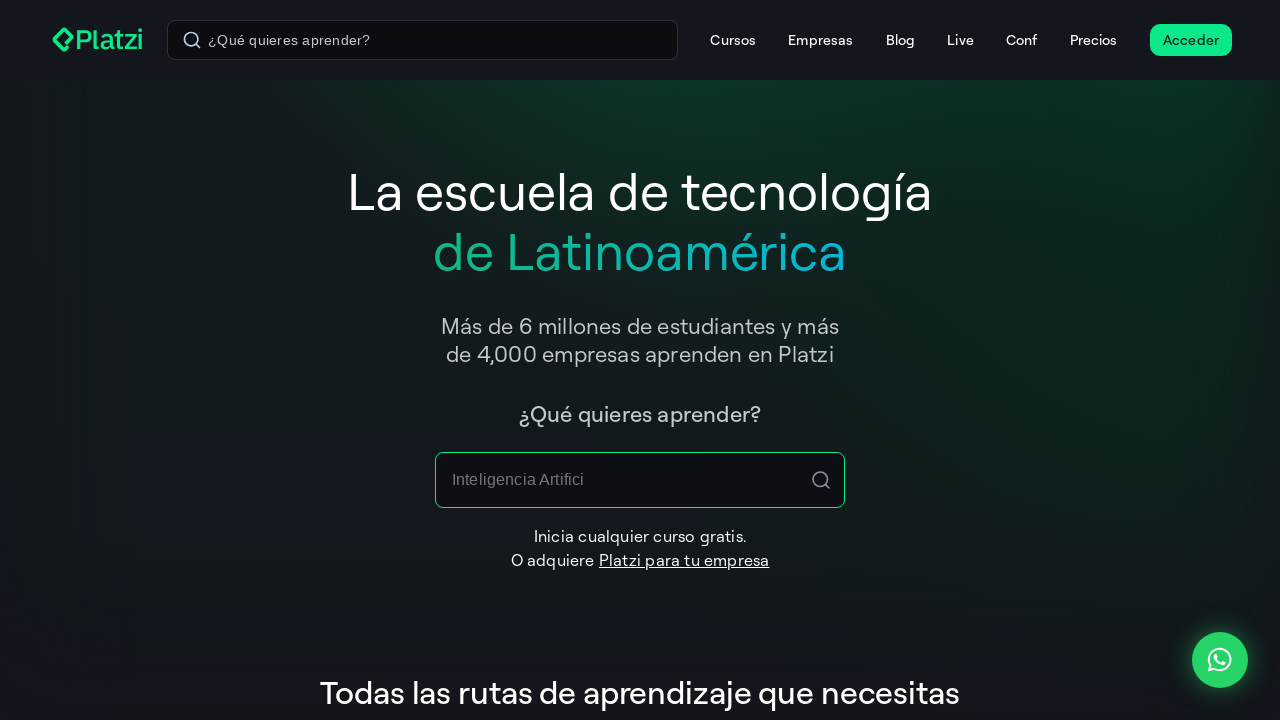

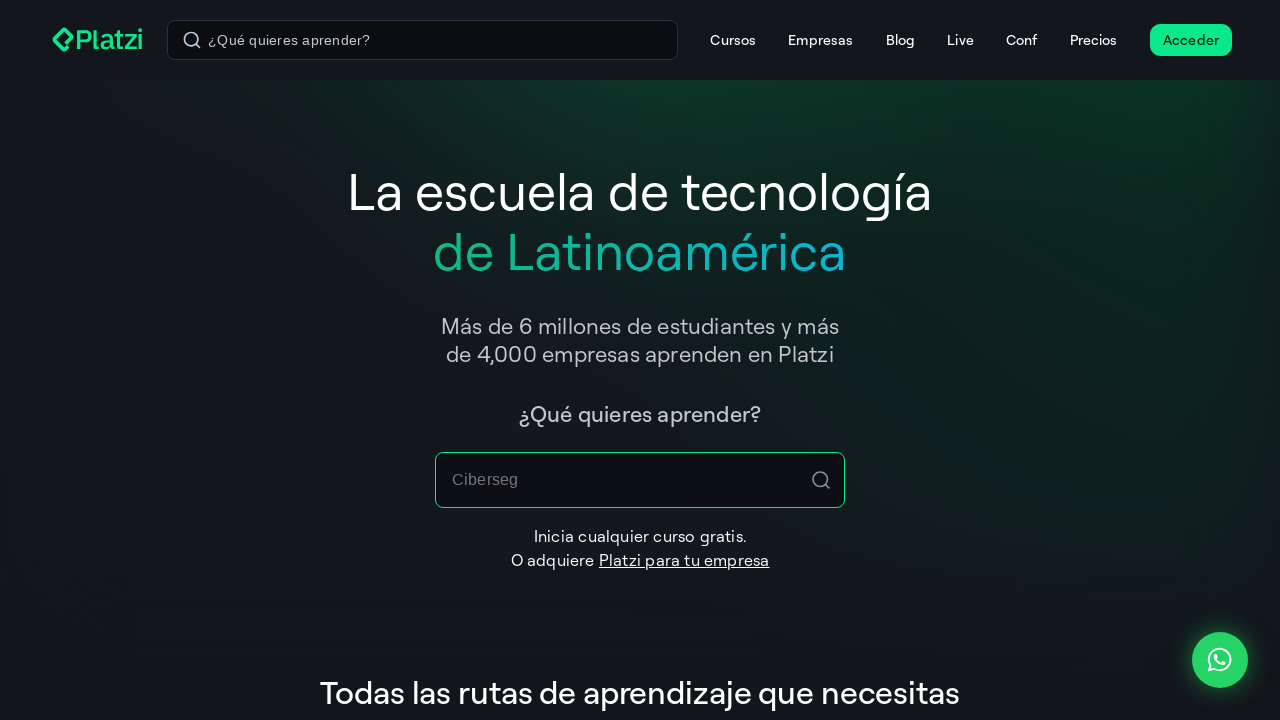